Tests that the Remember Me checkbox on the login page is functional and can be checked

Starting URL: https://qa.azulcrm.com

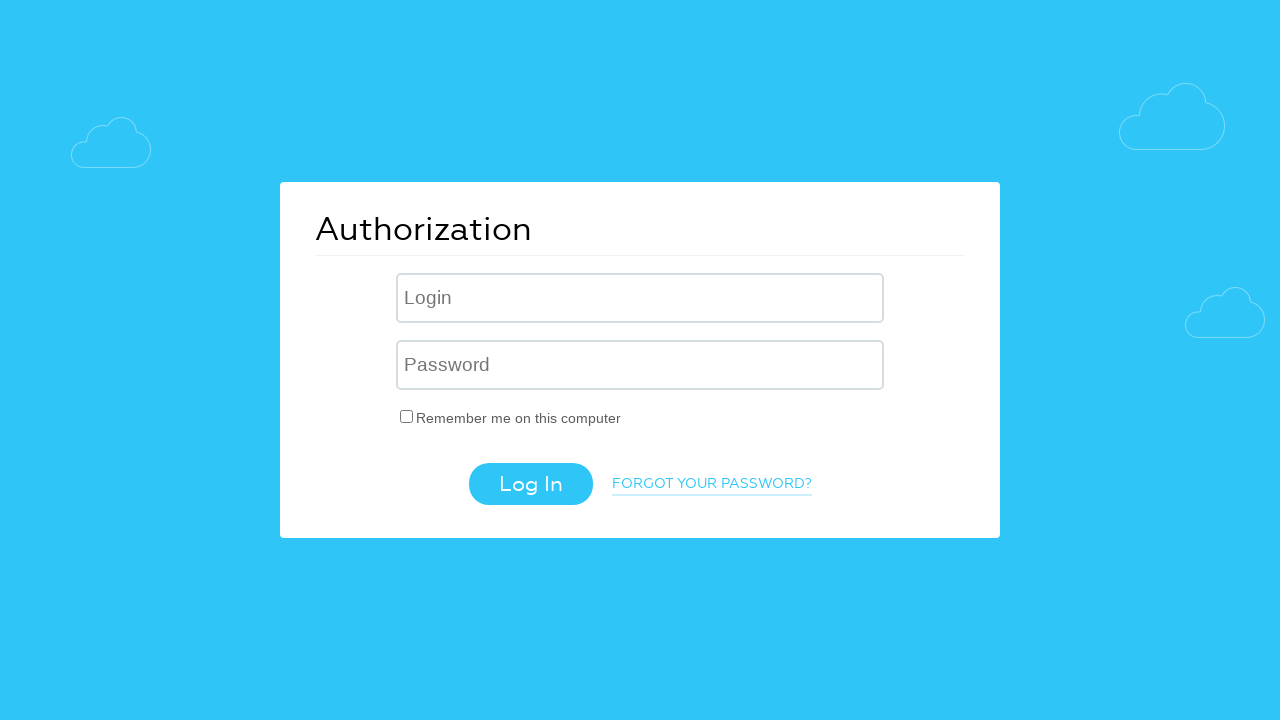

Clicked LinkedIn social media link, opened in new window
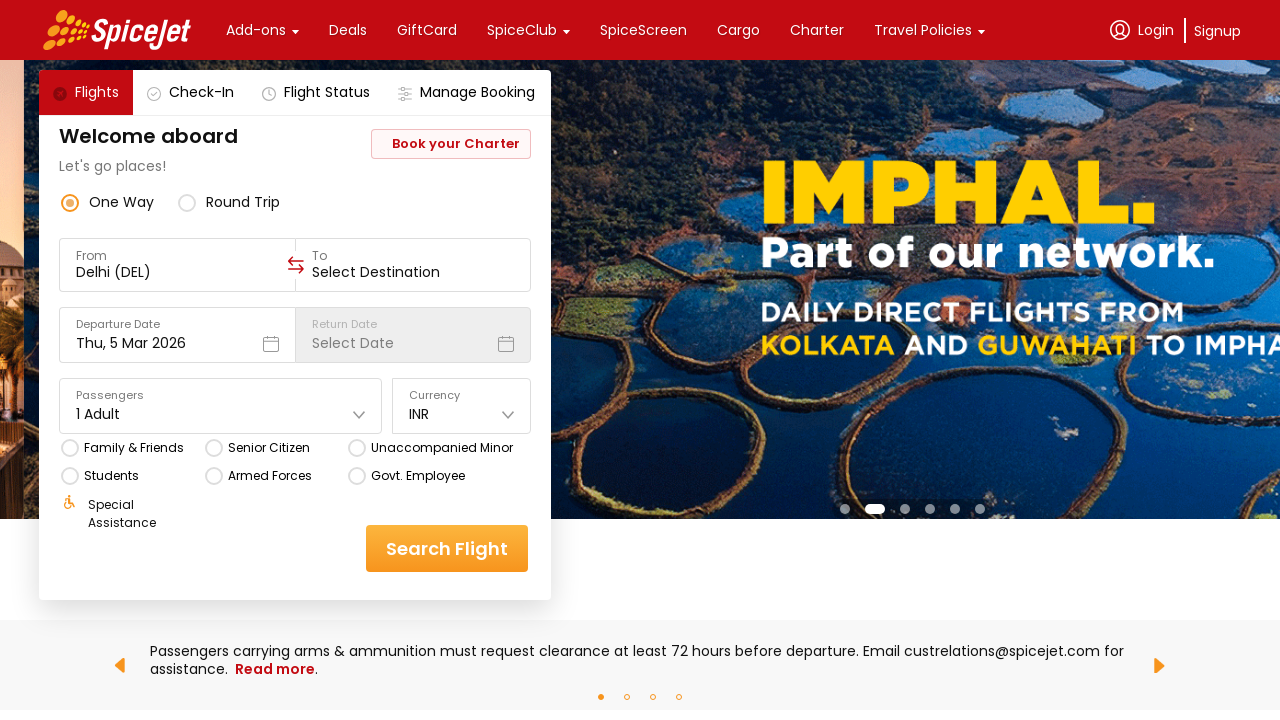

Clicked Twitter social media link, opened in new window
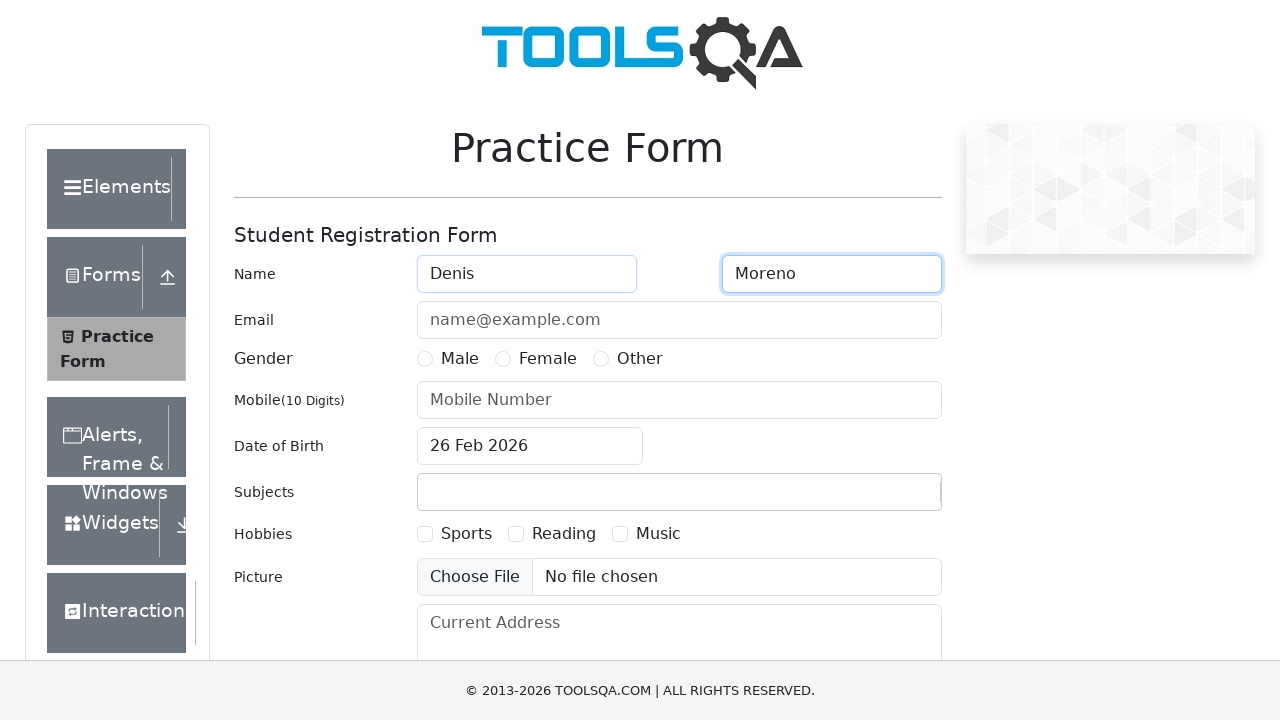

Clicked Facebook social media link, opened in new window
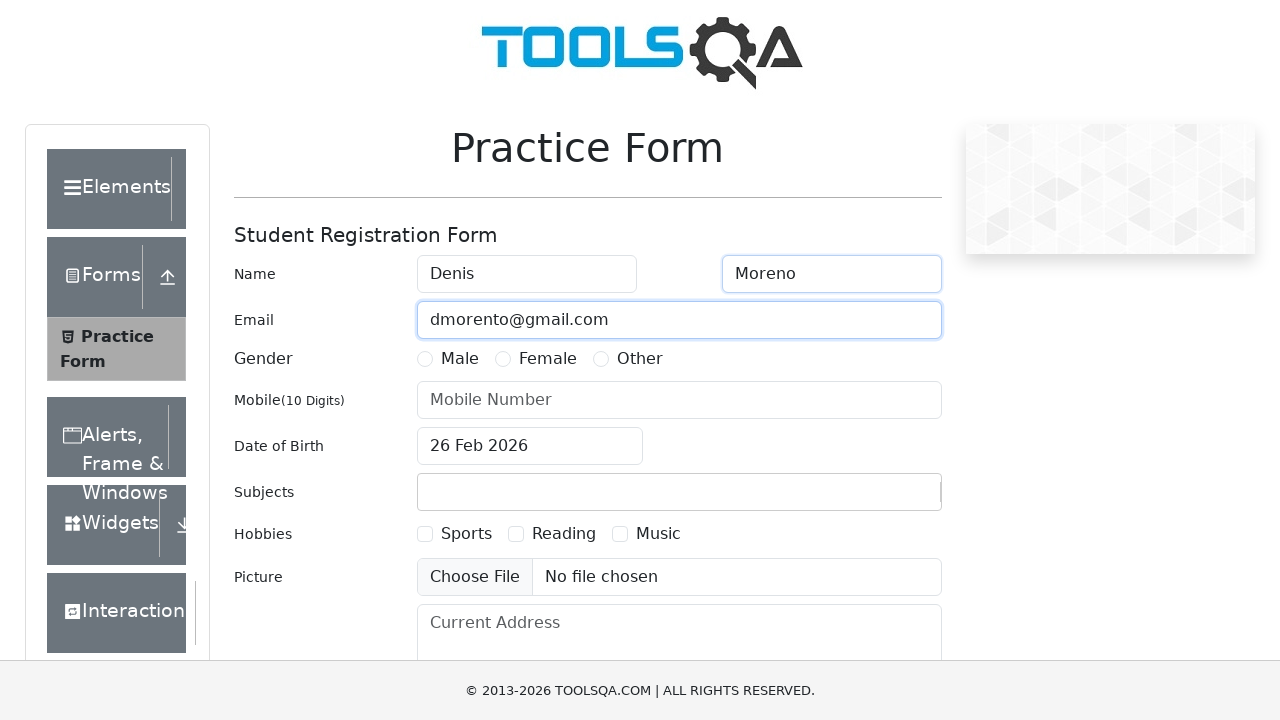

Clicked YouTube social media link, opened in new window
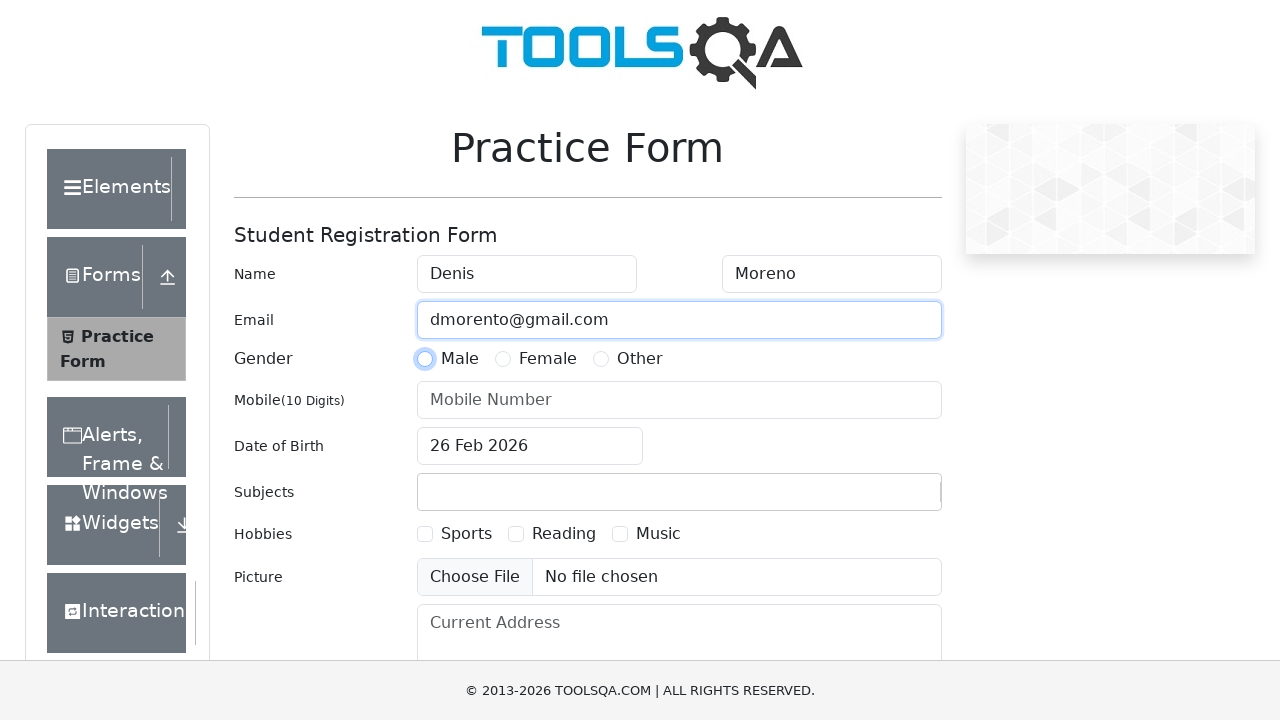

Closed LinkedIn popup window
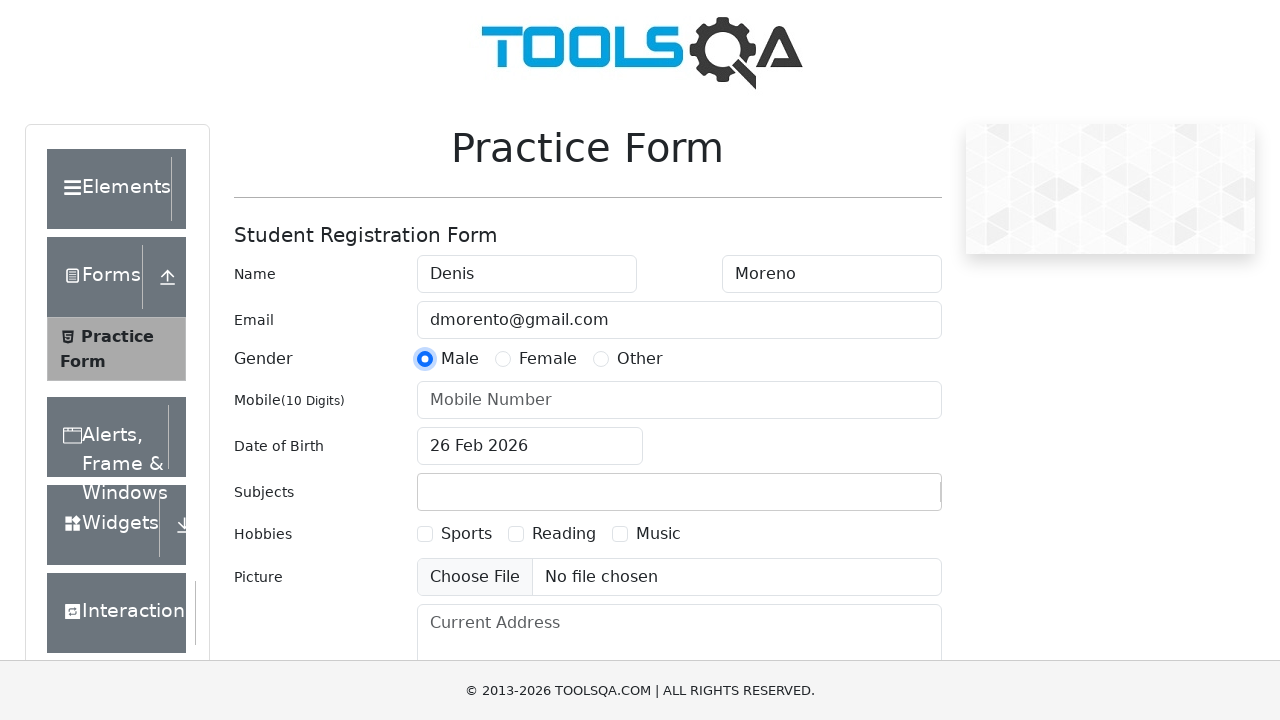

Closed Twitter popup window
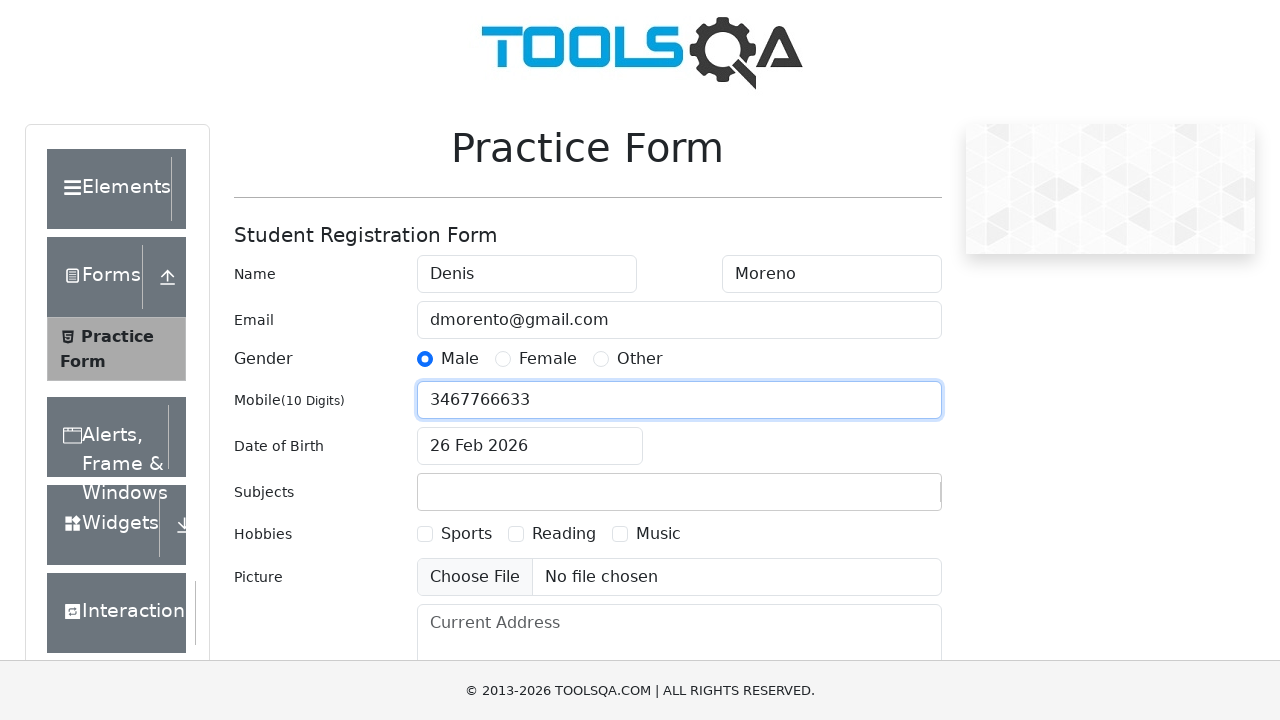

Closed Facebook popup window
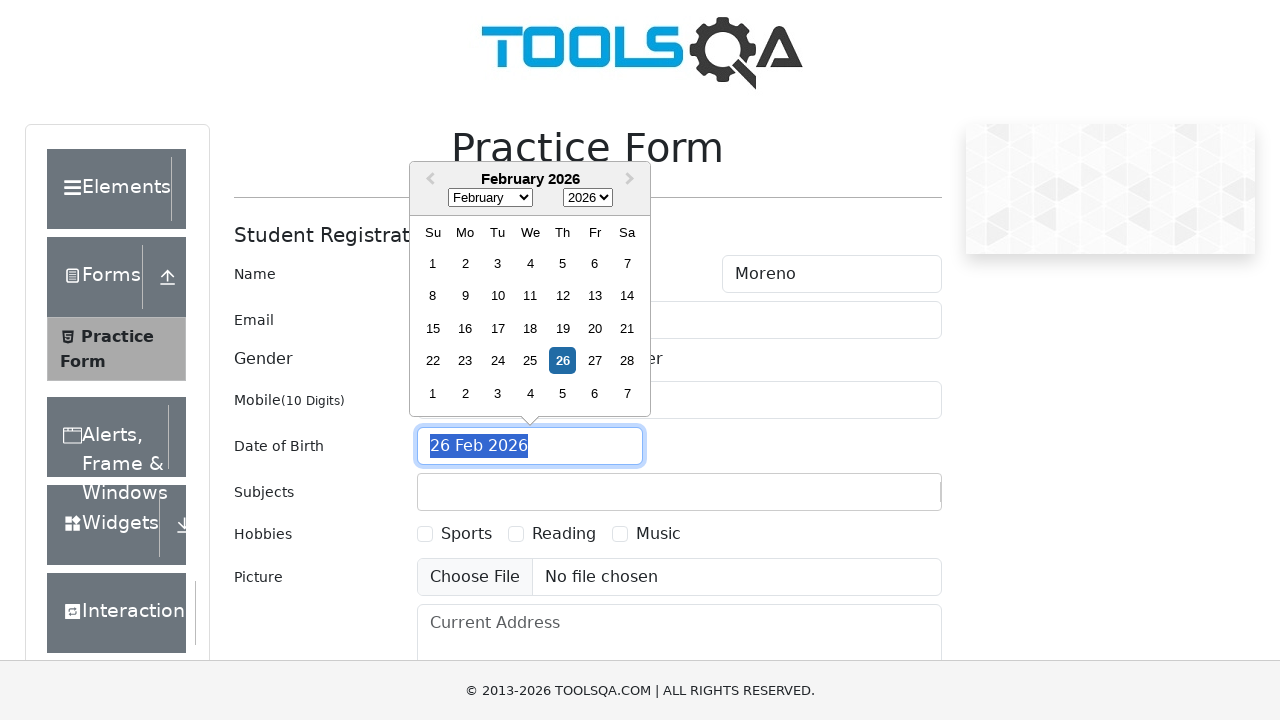

Closed YouTube popup window
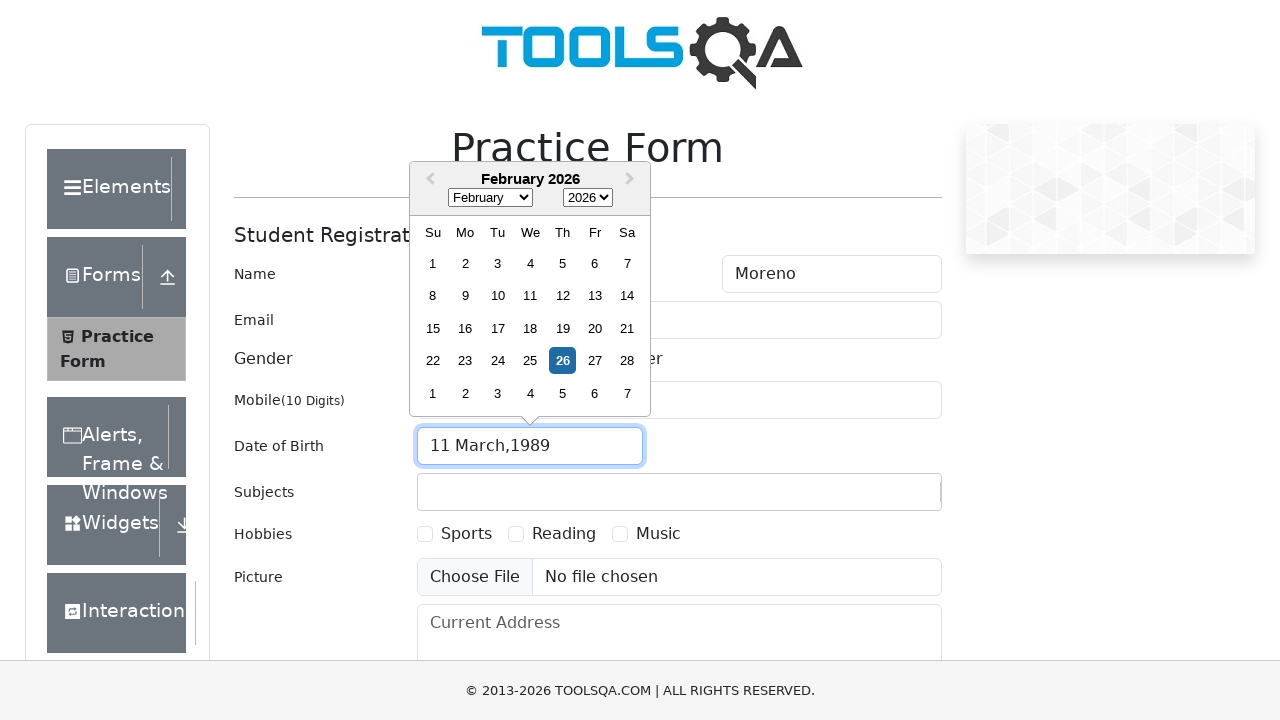

Waited 1 second, main parent window remains open
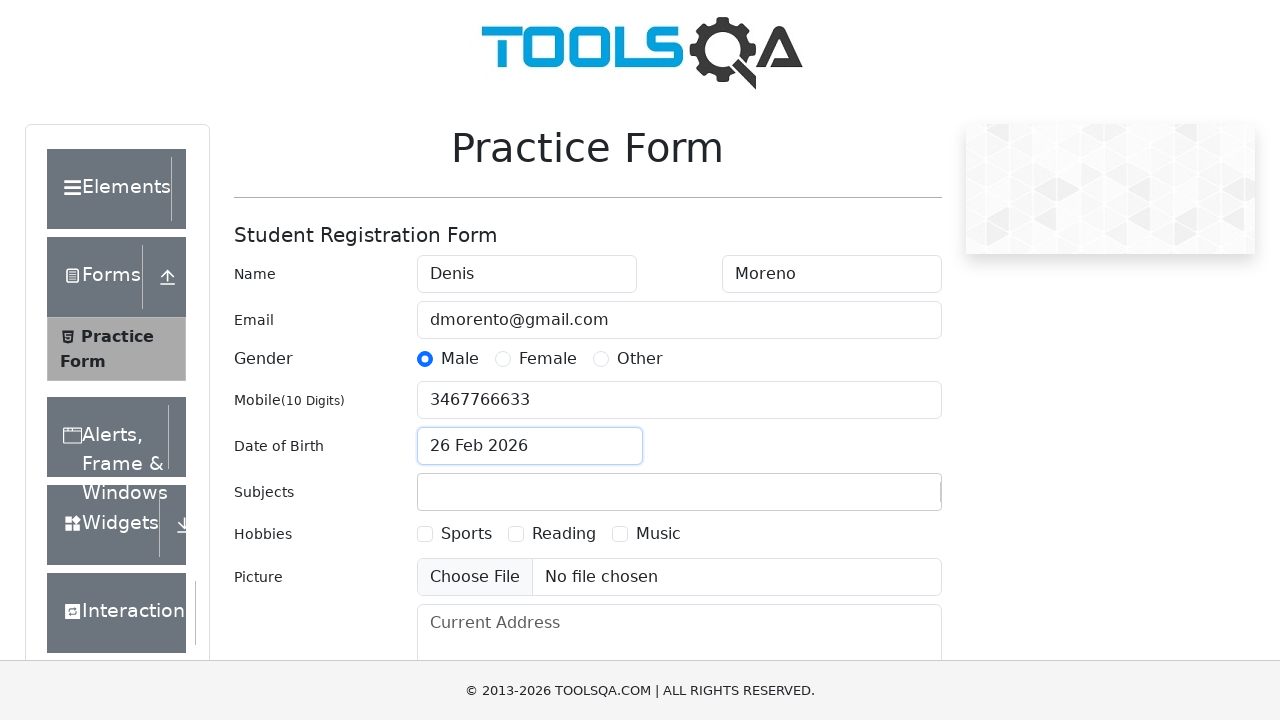

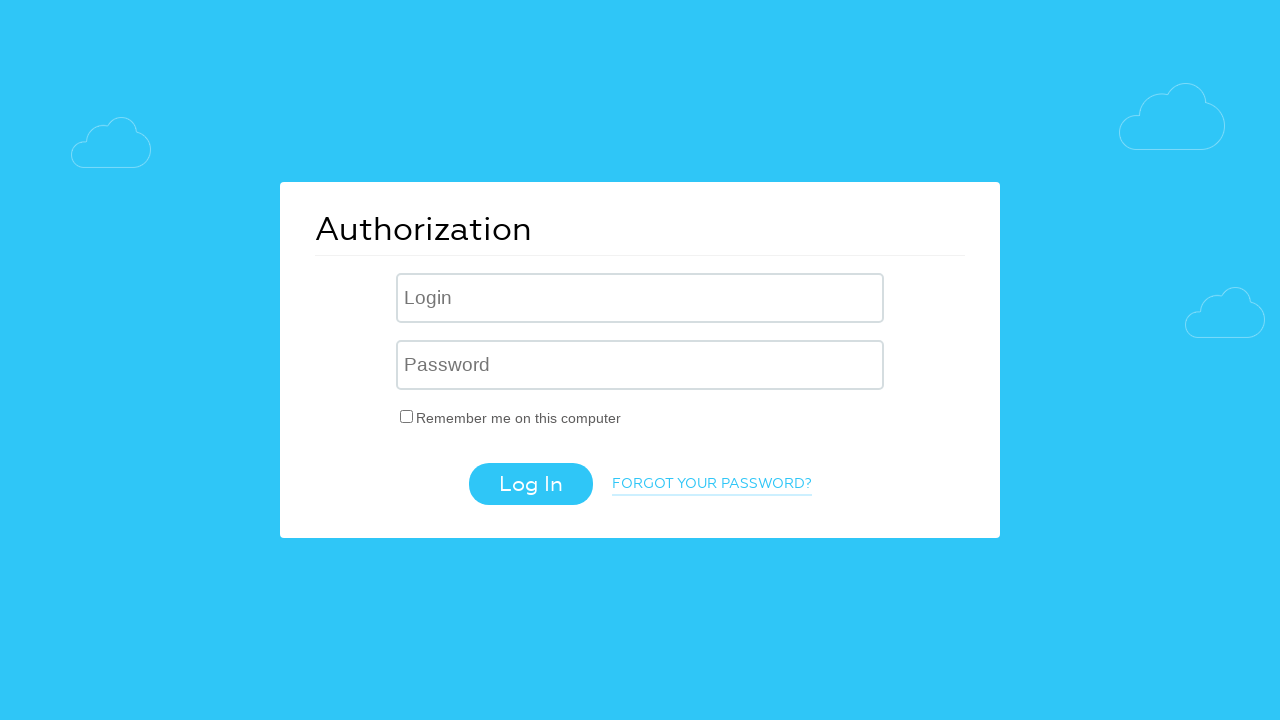